Tests alert popup functionality by navigating to the alerts demo page and clicking the alert button to trigger a JavaScript alert.

Starting URL: https://demoqa.com/alerts

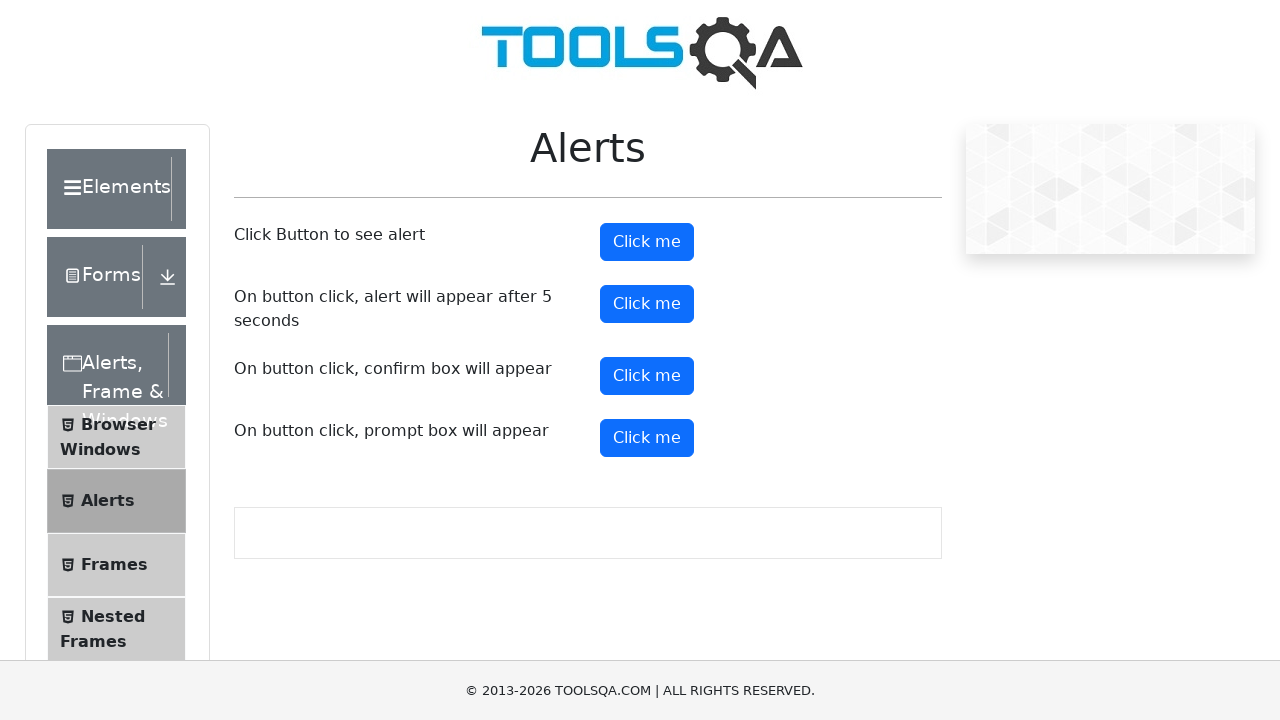

Navigated to alerts demo page
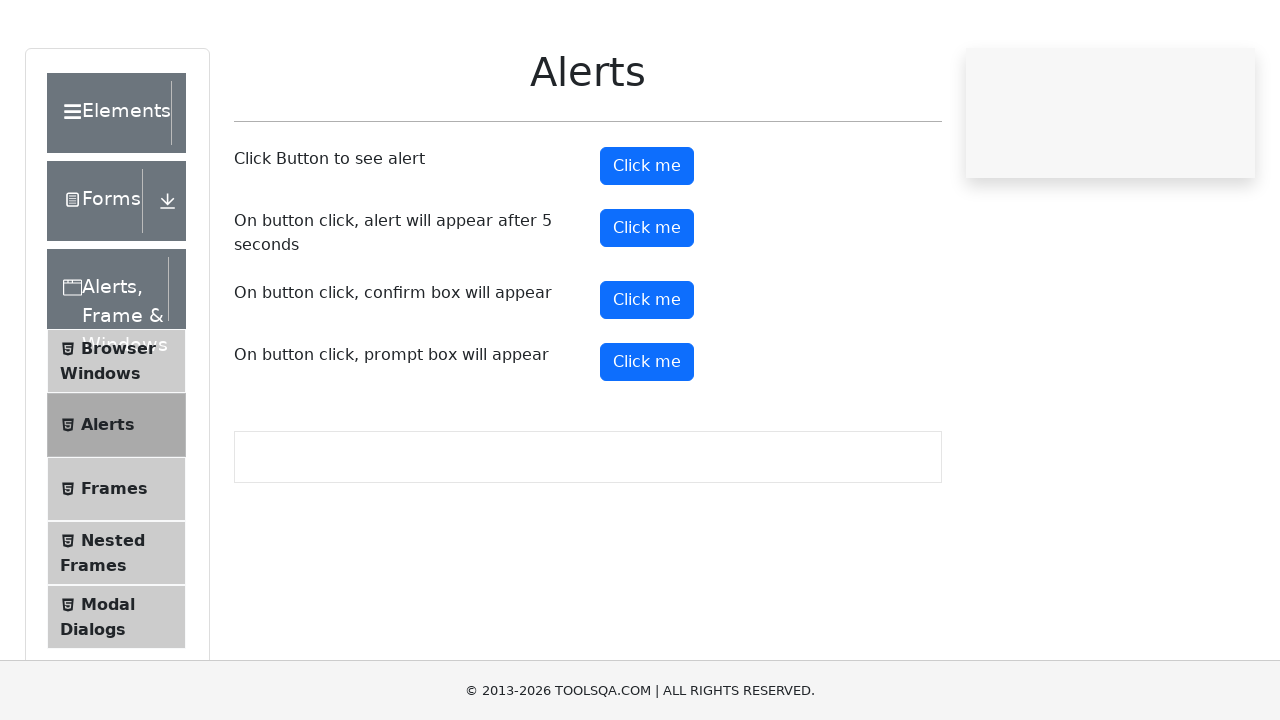

Clicked the alert button to trigger JavaScript alert at (647, 242) on #alertButton
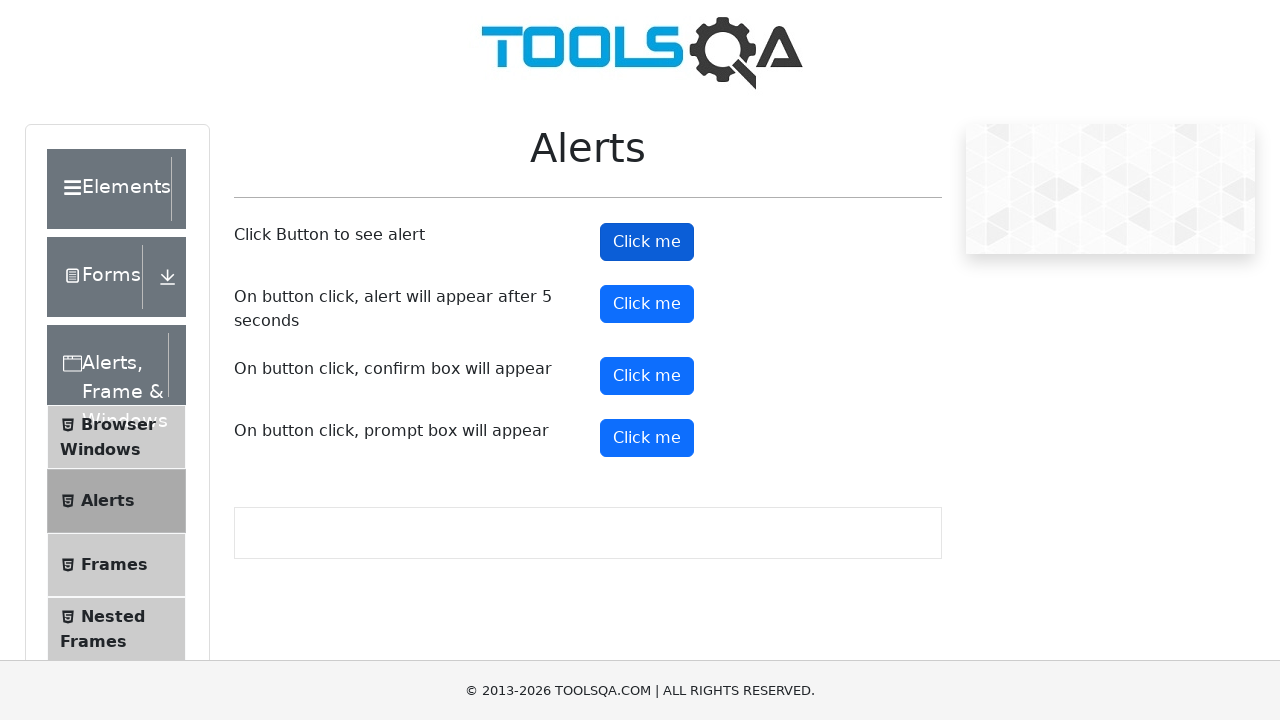

Accepted the JavaScript alert popup
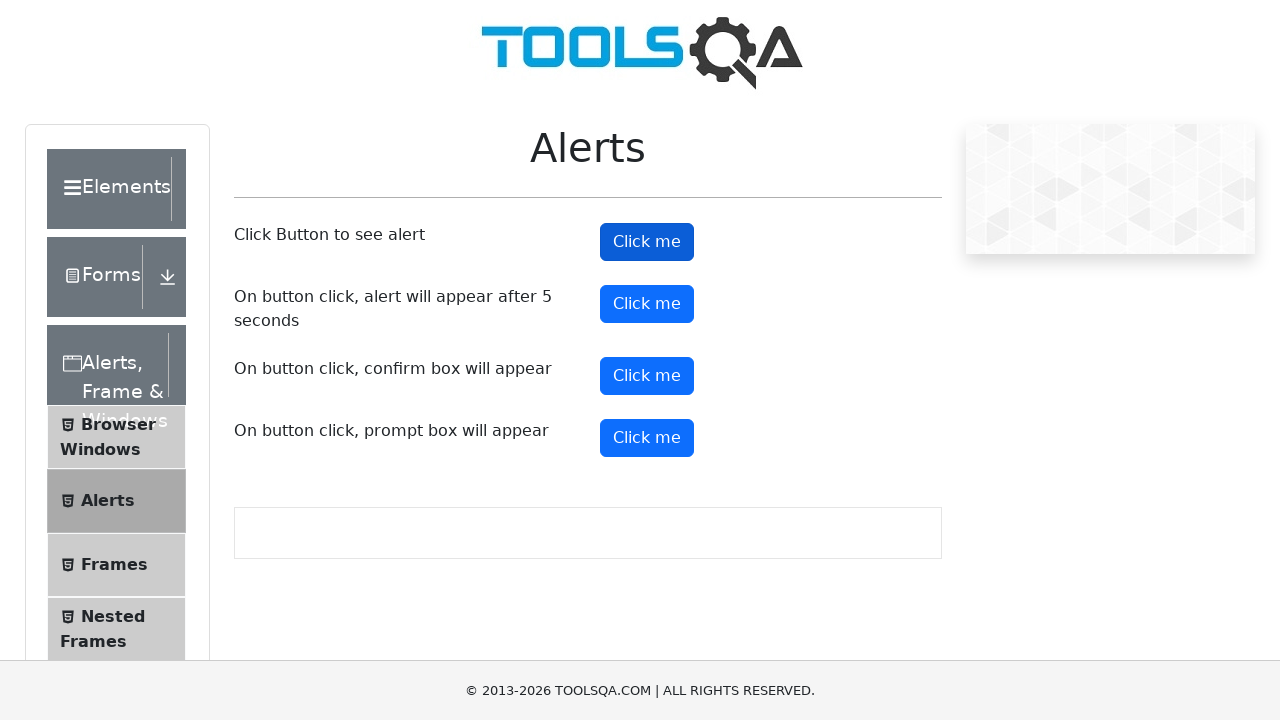

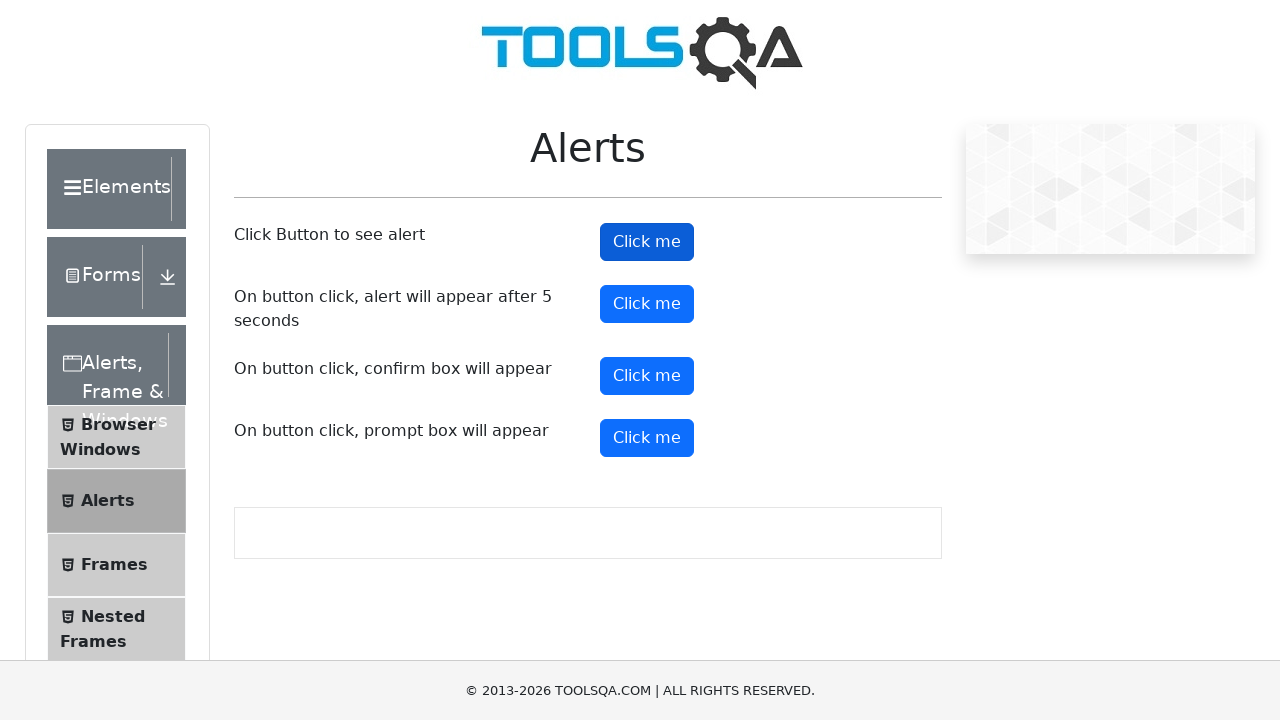